Tests a person data generator form by selecting gender and nationality options, then clicking the generate button to verify the form generates results

Starting URL: https://www.invertexto.com/gerador-de-pessoas

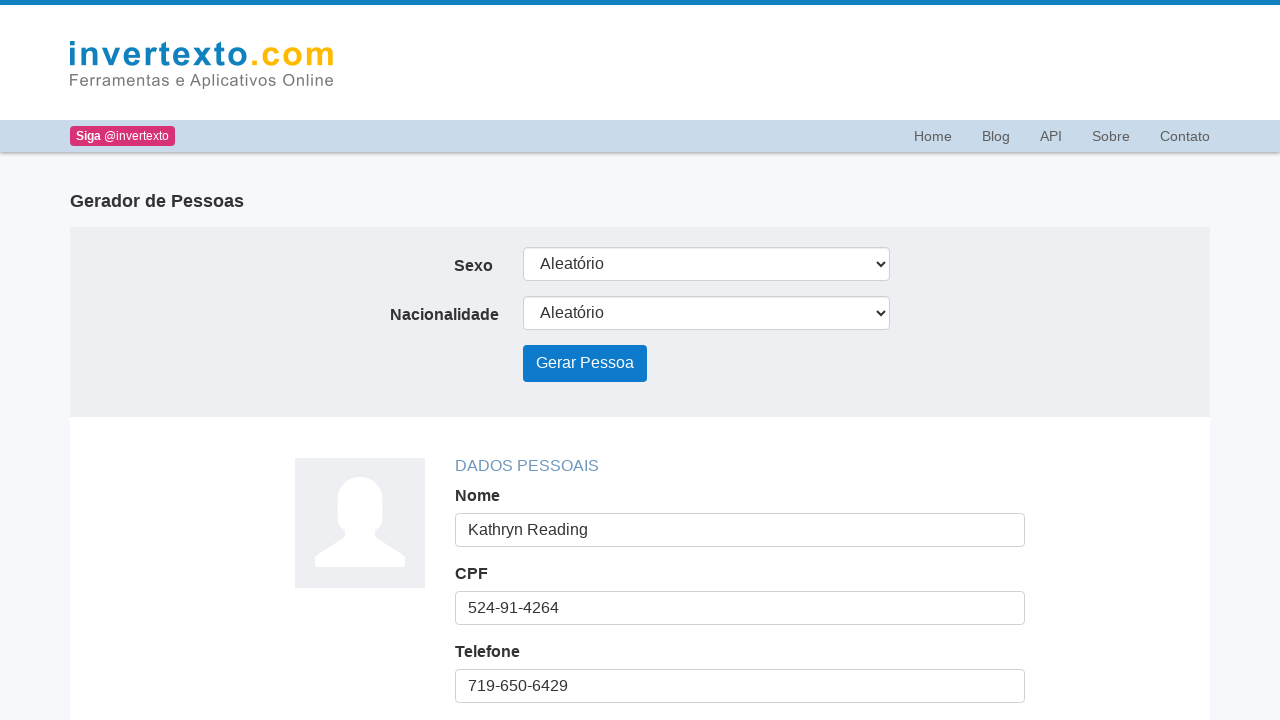

Selected 'male' from gender dropdown on select[name='gender']
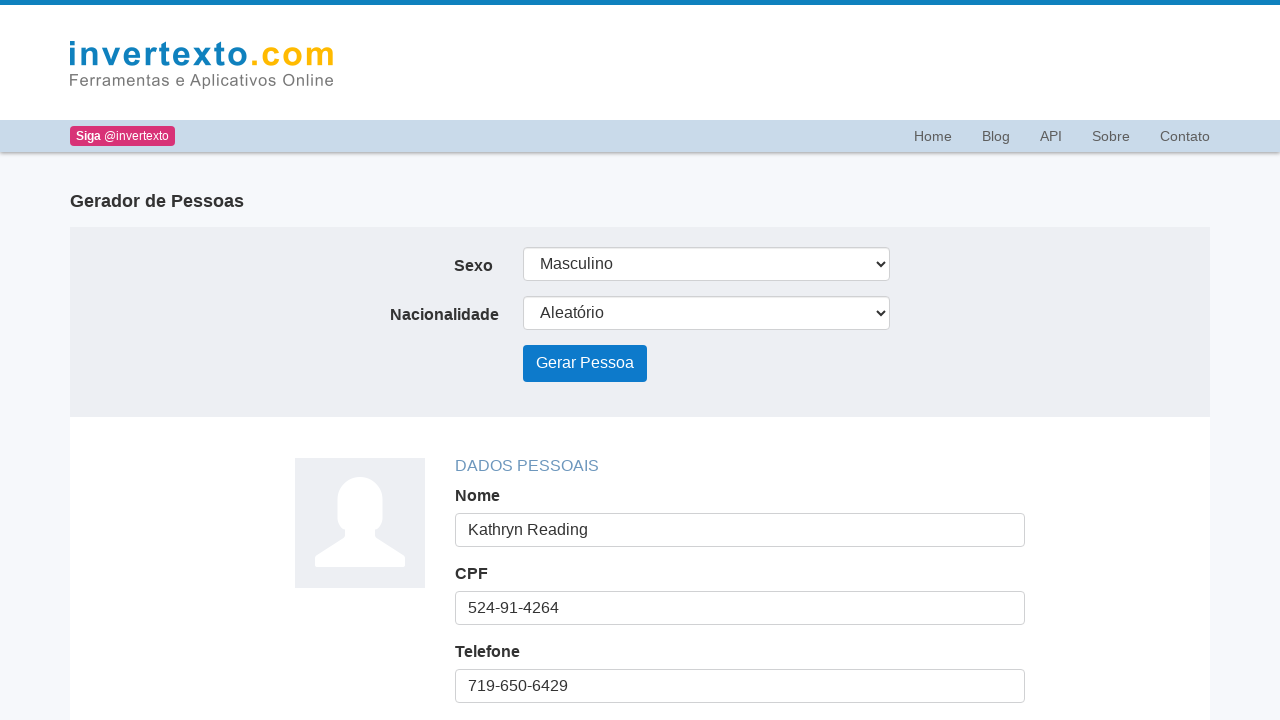

Selected 'BR' (Brazil) from nationality dropdown on select[name='country']
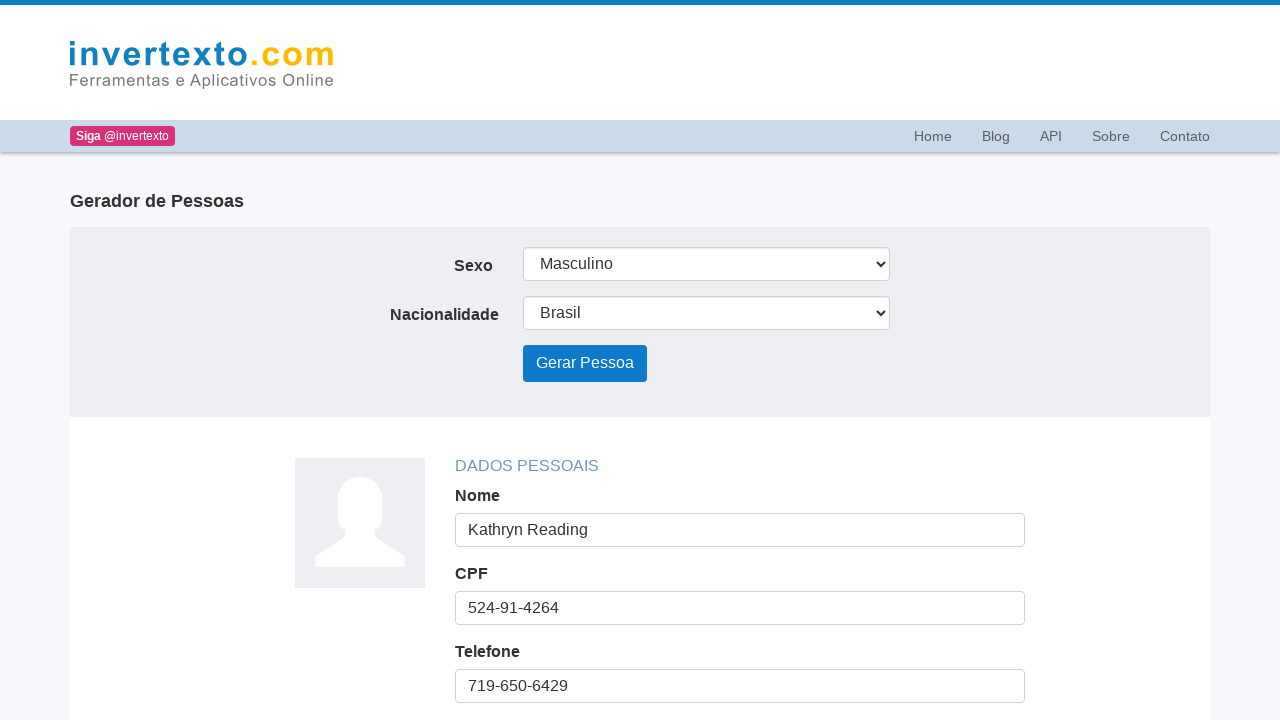

Clicked the generate button to create person data at (584, 363) on xpath=/html/body/main/div/div/div[1]/form/div[3]/div/button
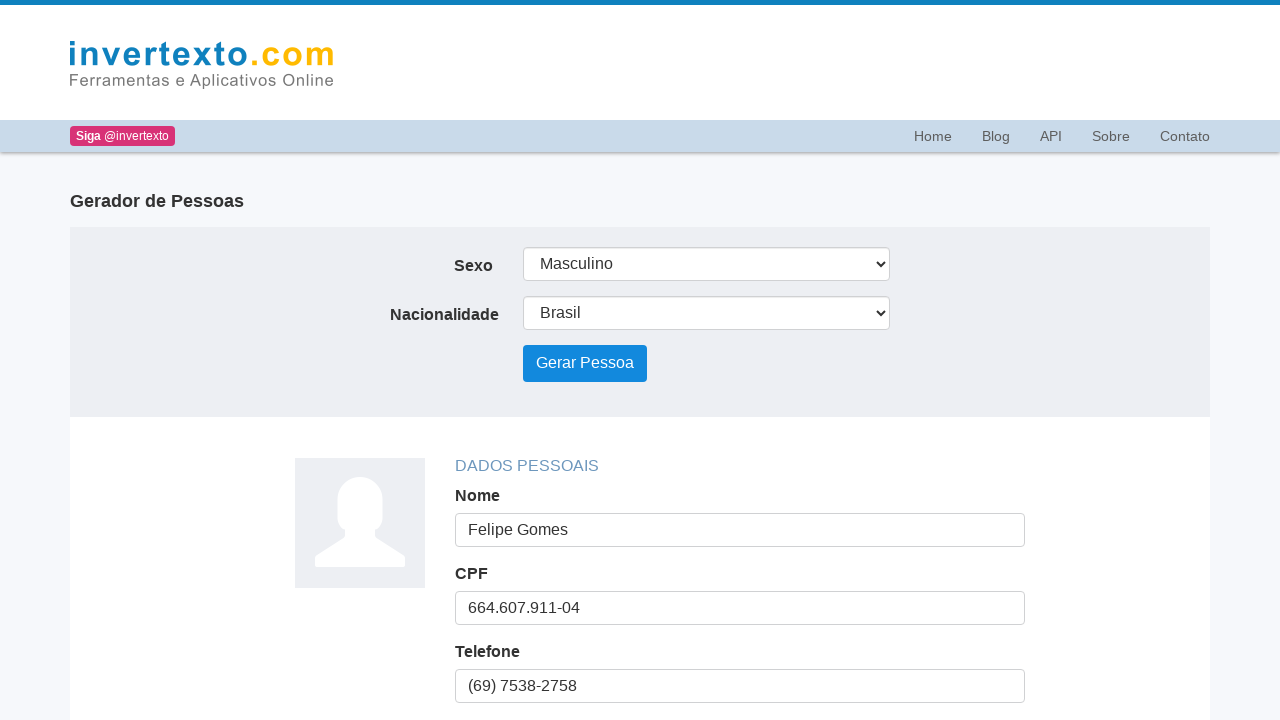

Person data generator results loaded and displayed
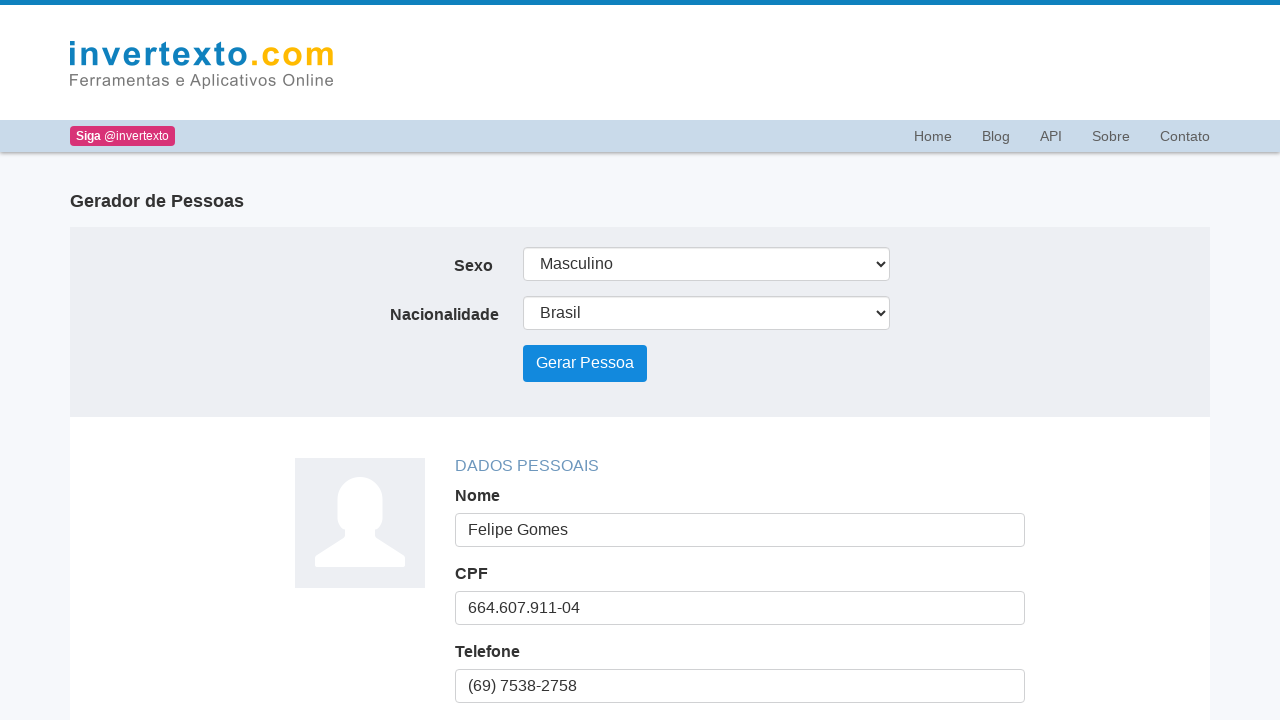

Verified first field is populated with generated data
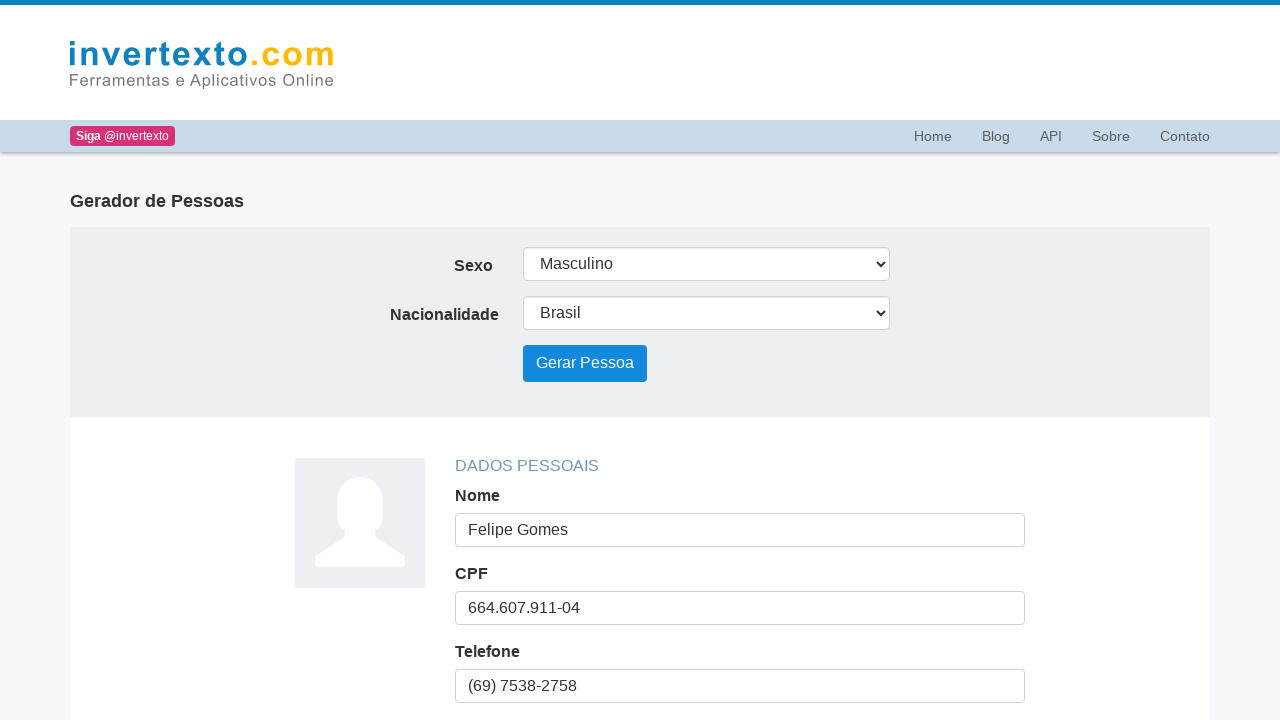

Verified second field is populated with generated data
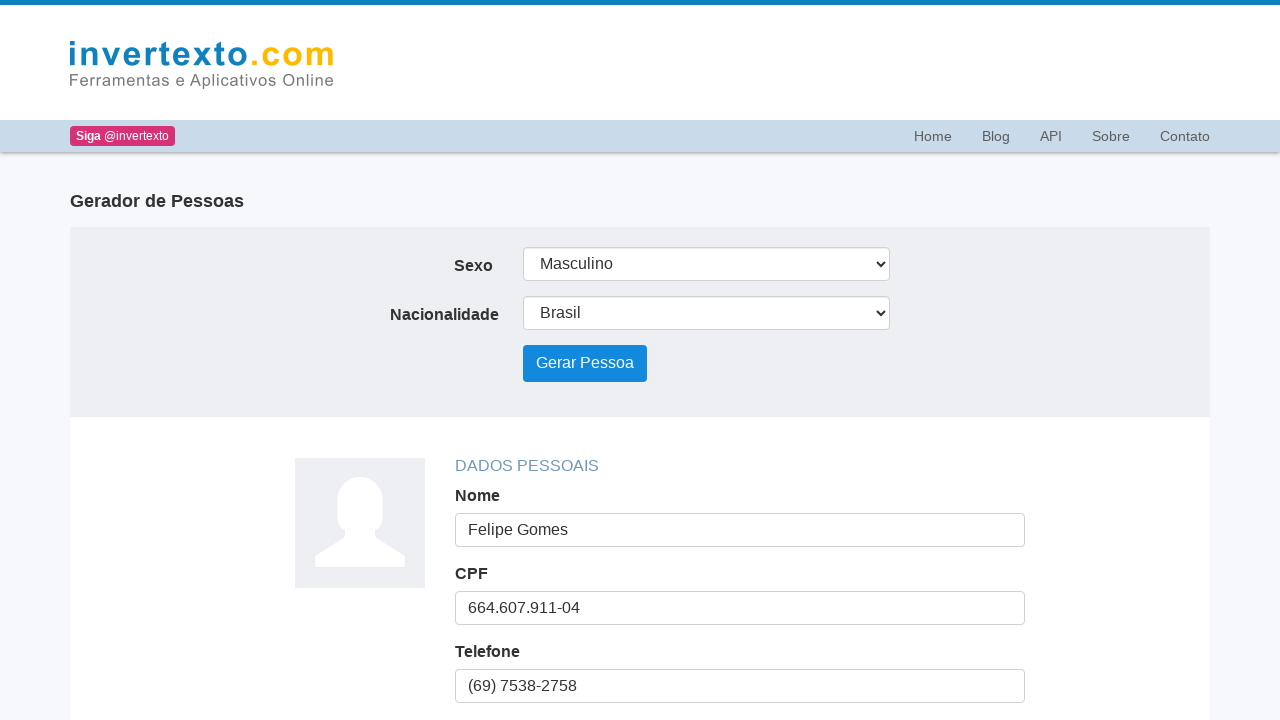

Verified fourth section field is populated with generated data
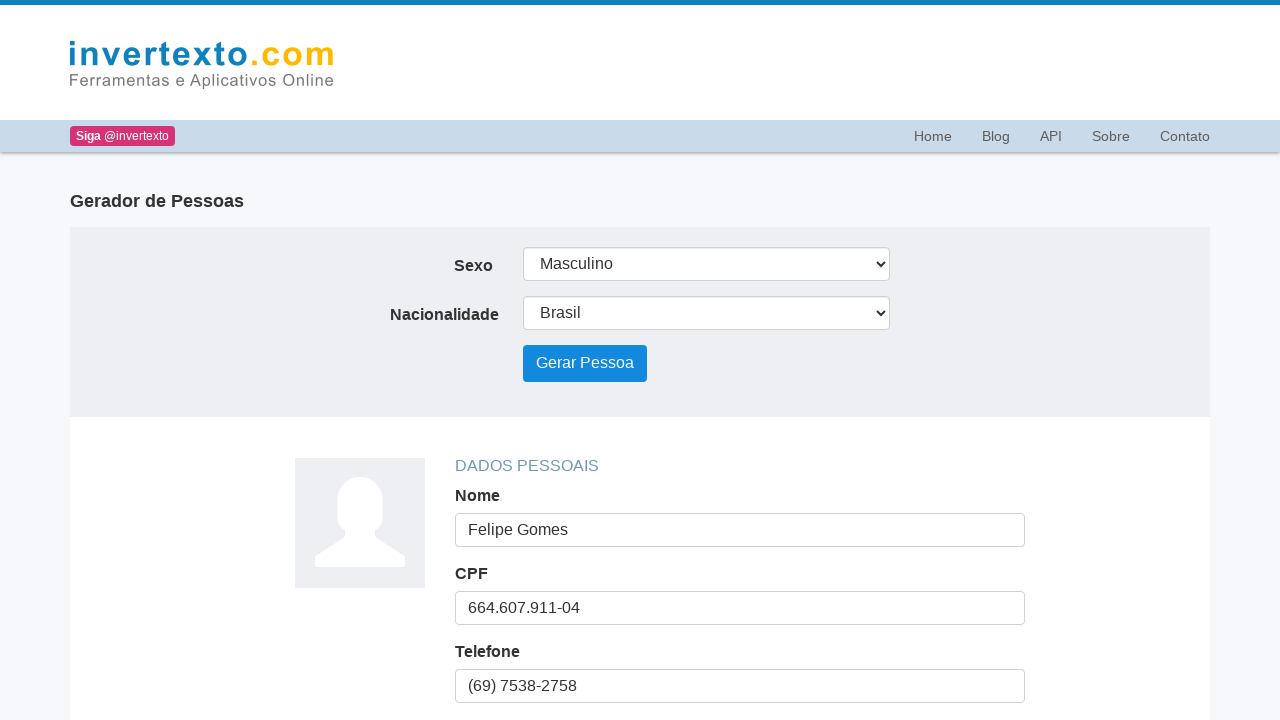

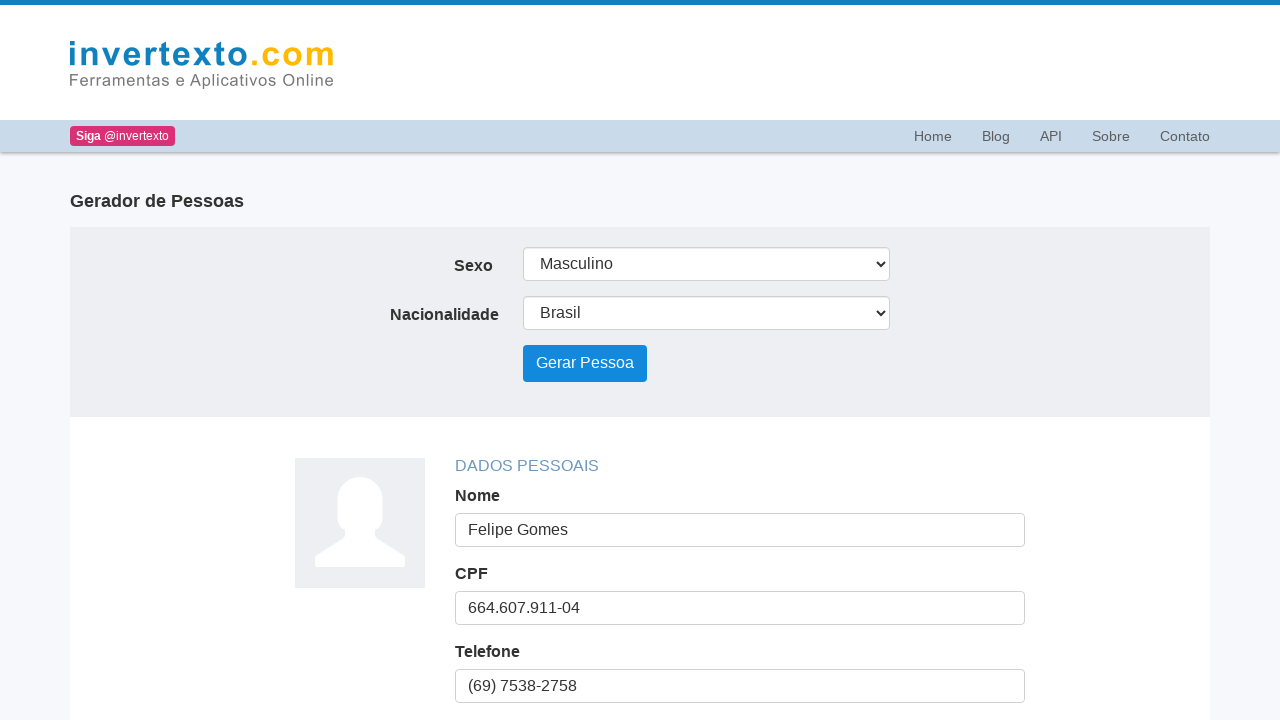